Tests form submission by clicking a link with calculated text value, then filling out a form with first name, last name, city, and country fields and submitting it.

Starting URL: http://suninjuly.github.io/find_link_text

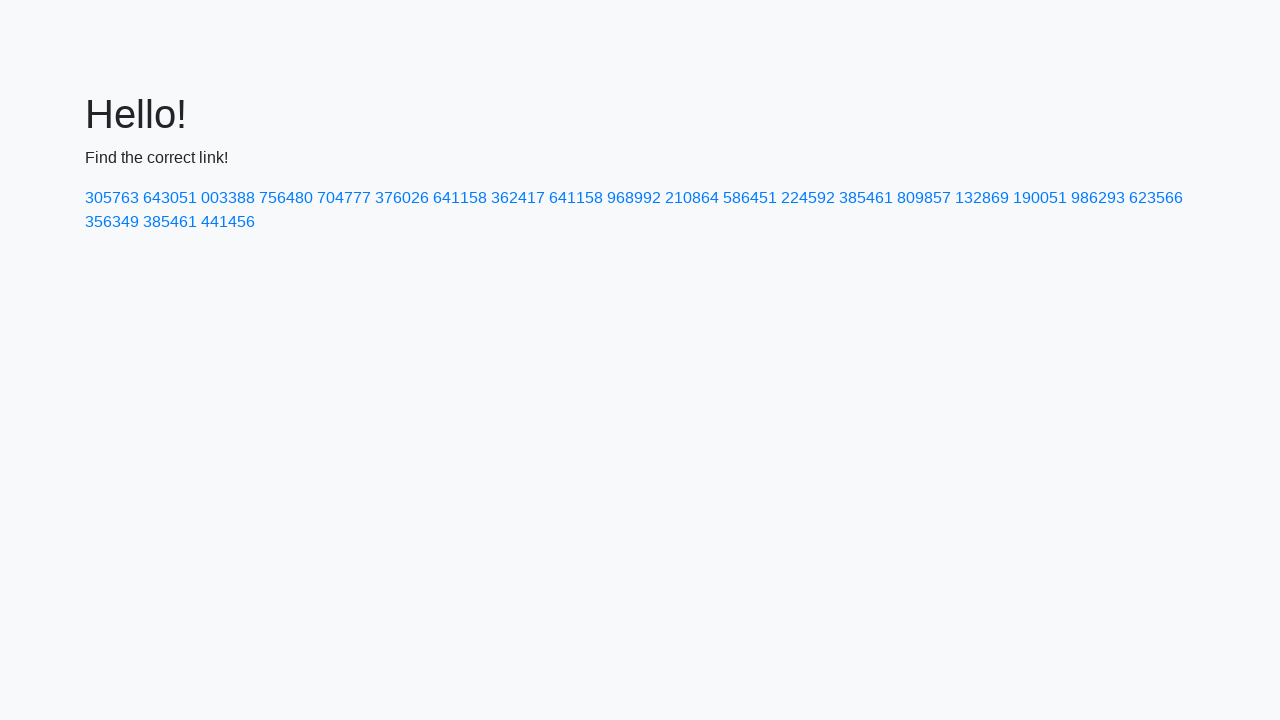

Clicked link with calculated text value '224592' at (808, 198) on a:text-is('224592')
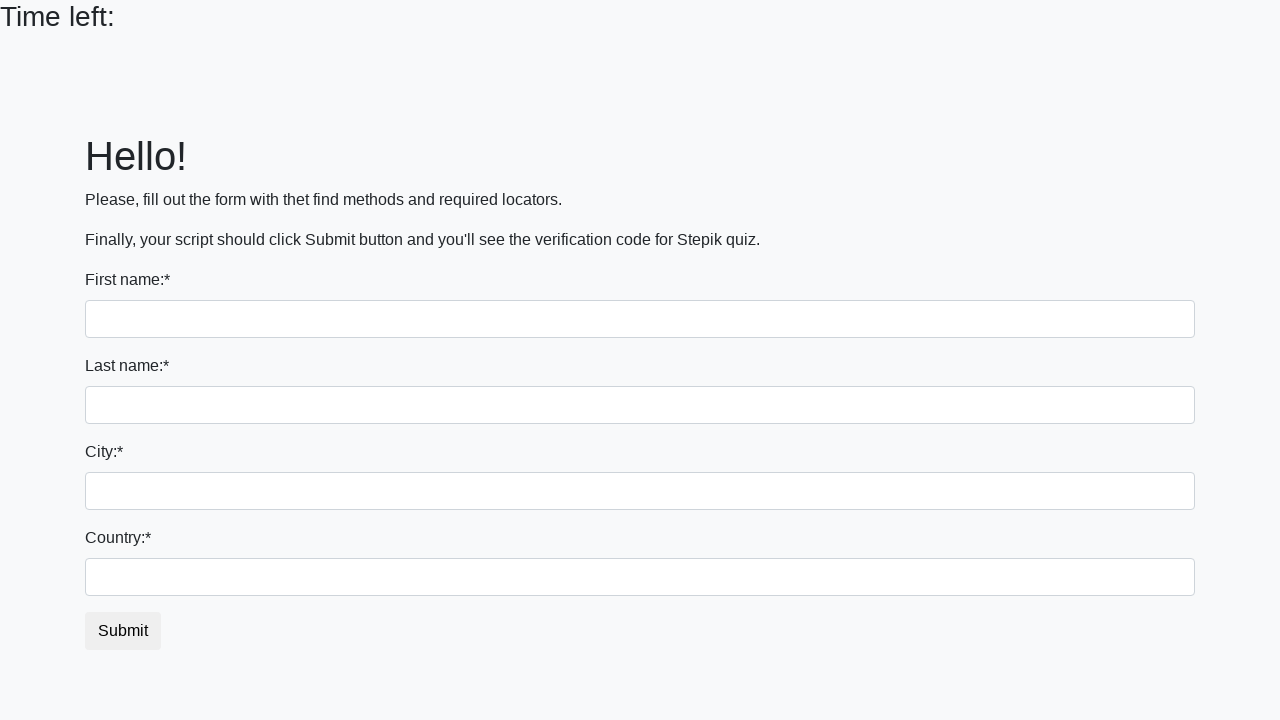

Filled first name field with 'Ivan' on input >> nth=0
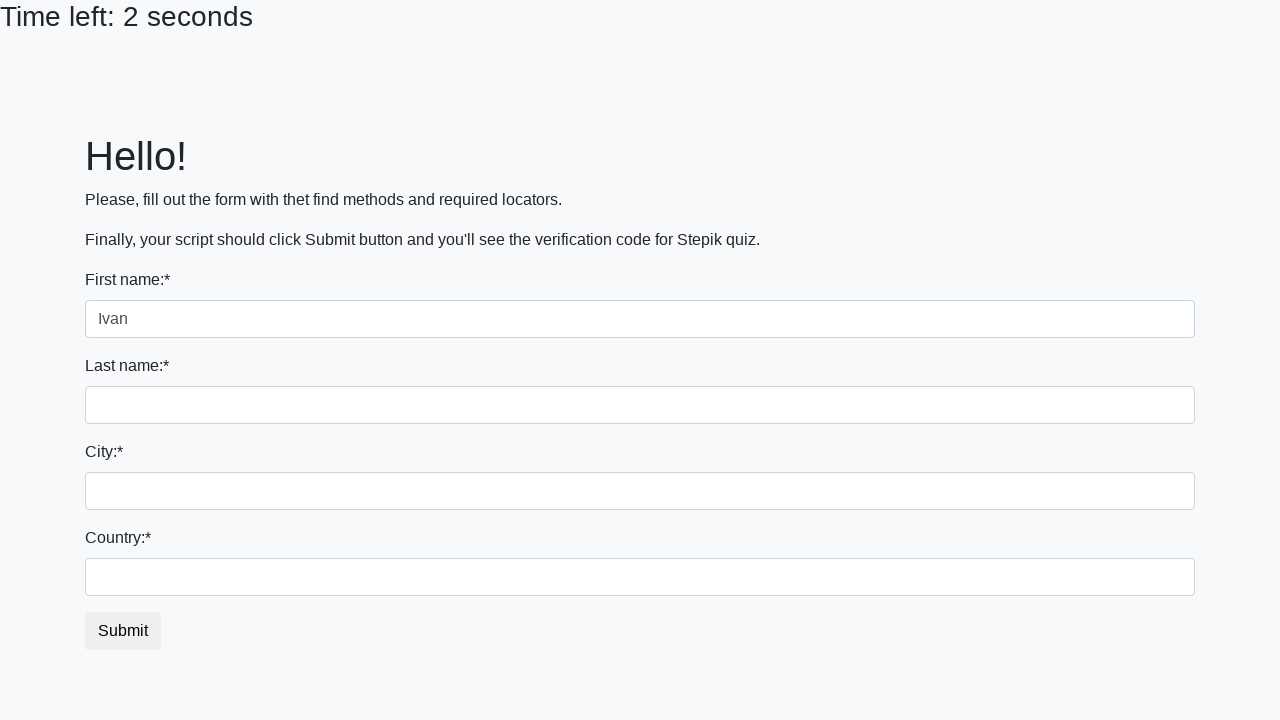

Filled last name field with 'Petrov' on input[name='last_name']
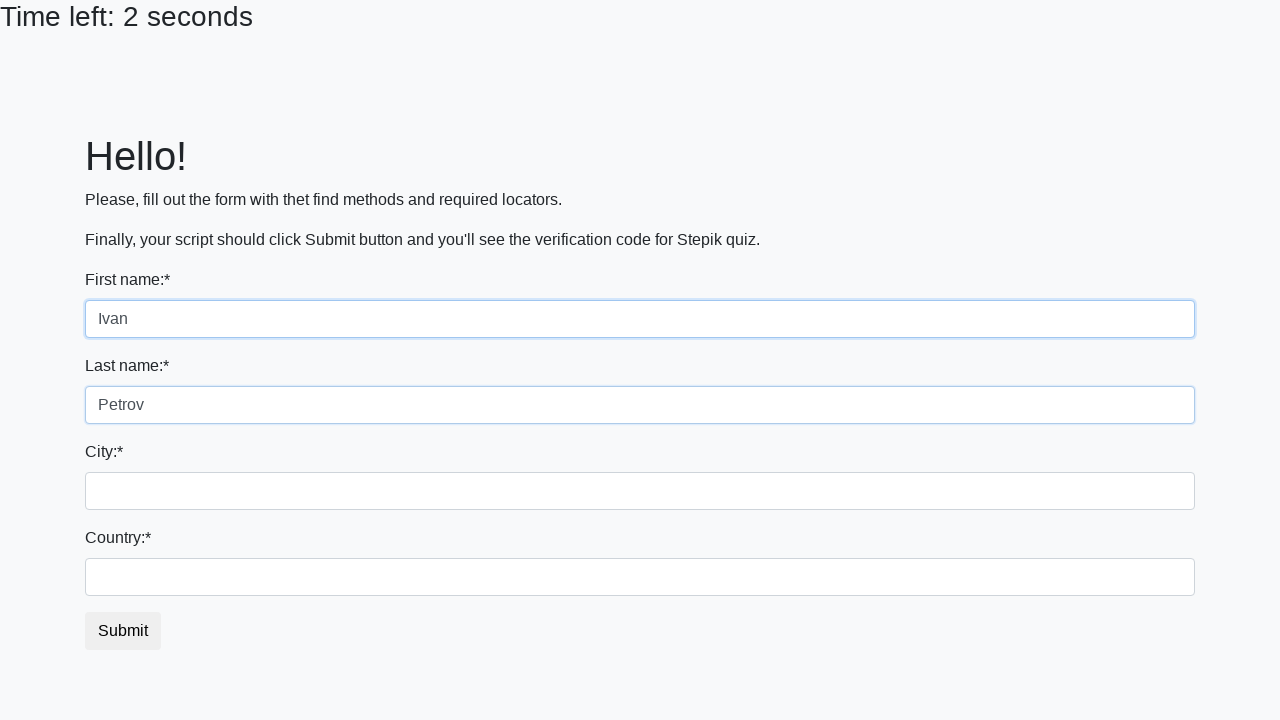

Filled city field with 'Smolensk' on .form-control.city
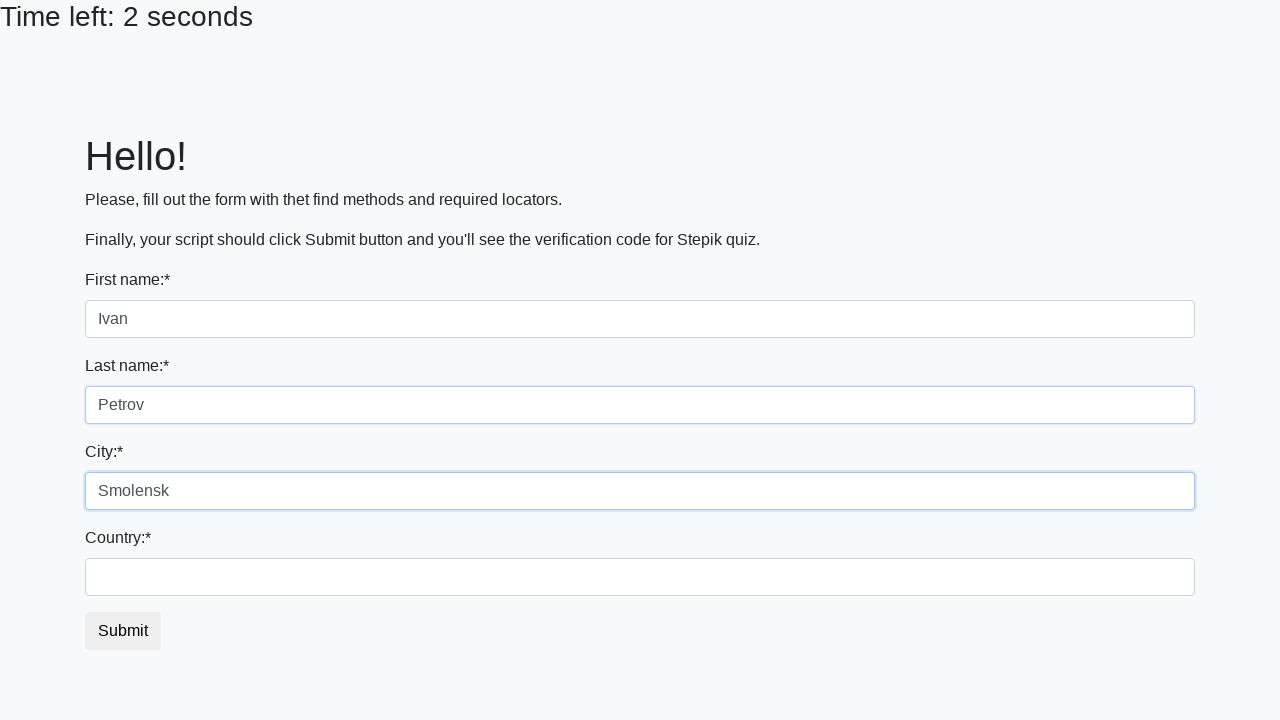

Filled country field with 'Russia' on #country
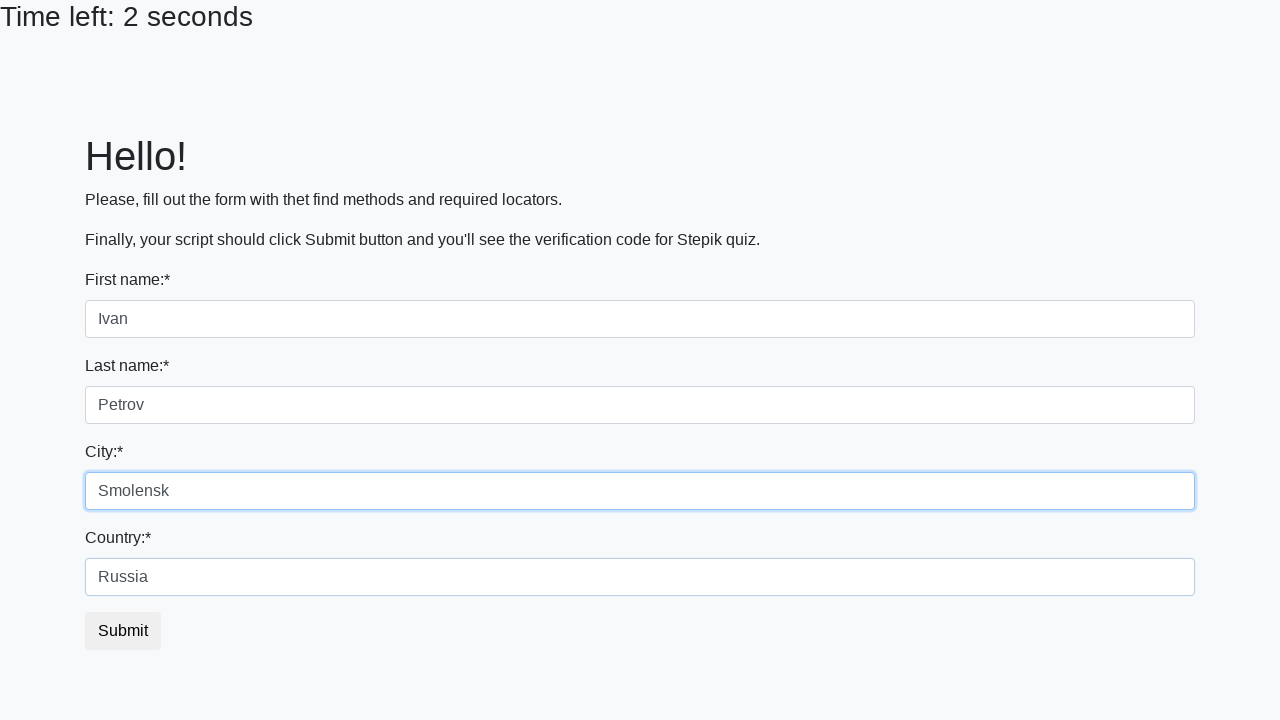

Clicked submit button to submit form at (123, 631) on button.btn
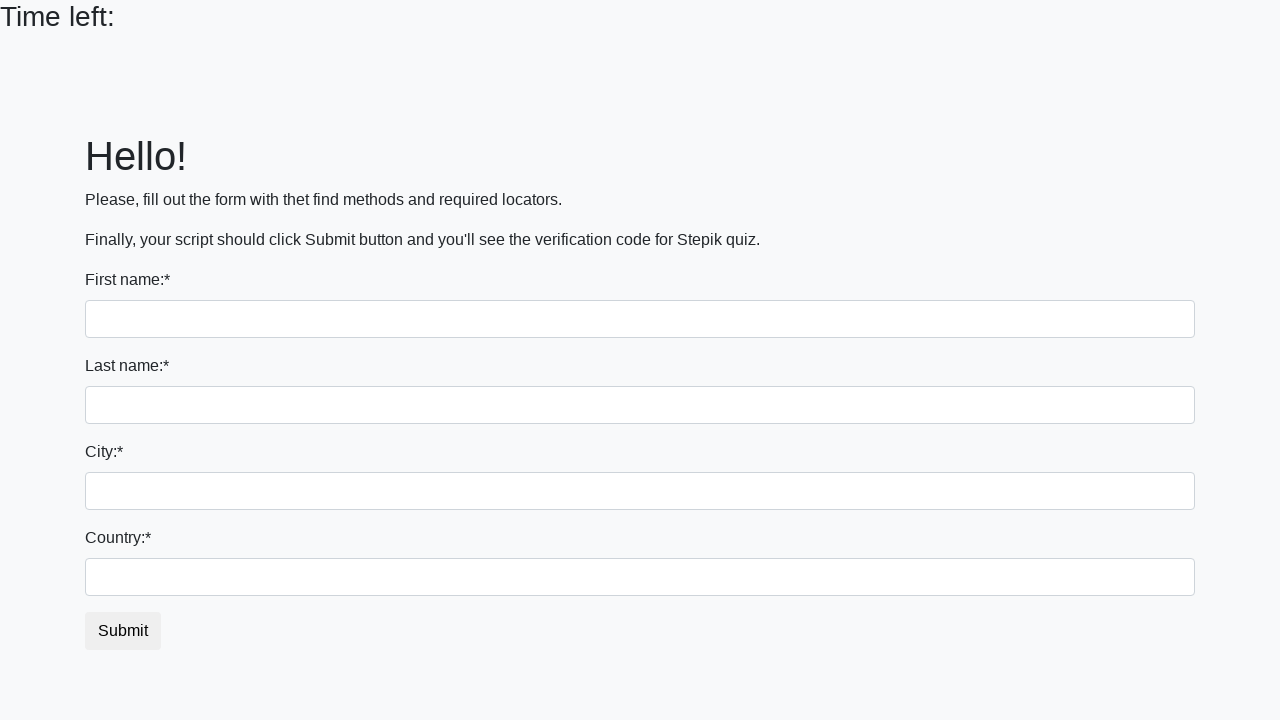

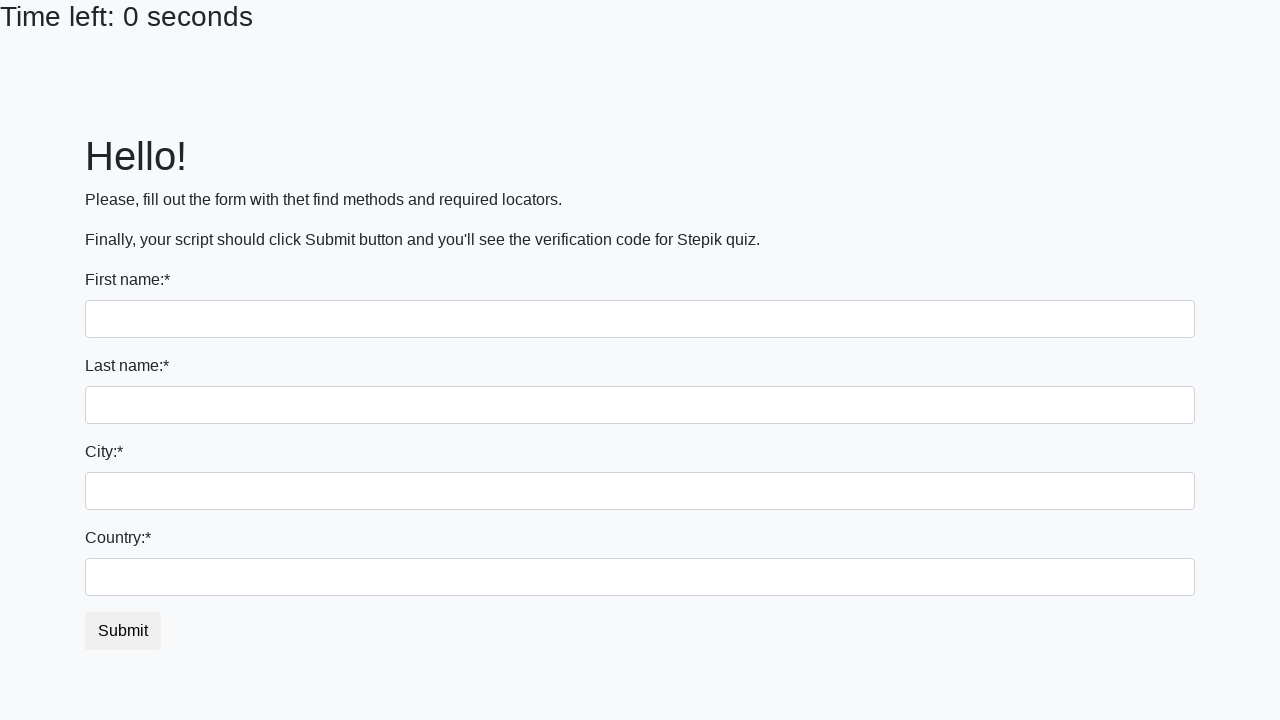